Test Disappearing Elements by navigating to the page and checking for element presence

Starting URL: http://the-internet.herokuapp.com/

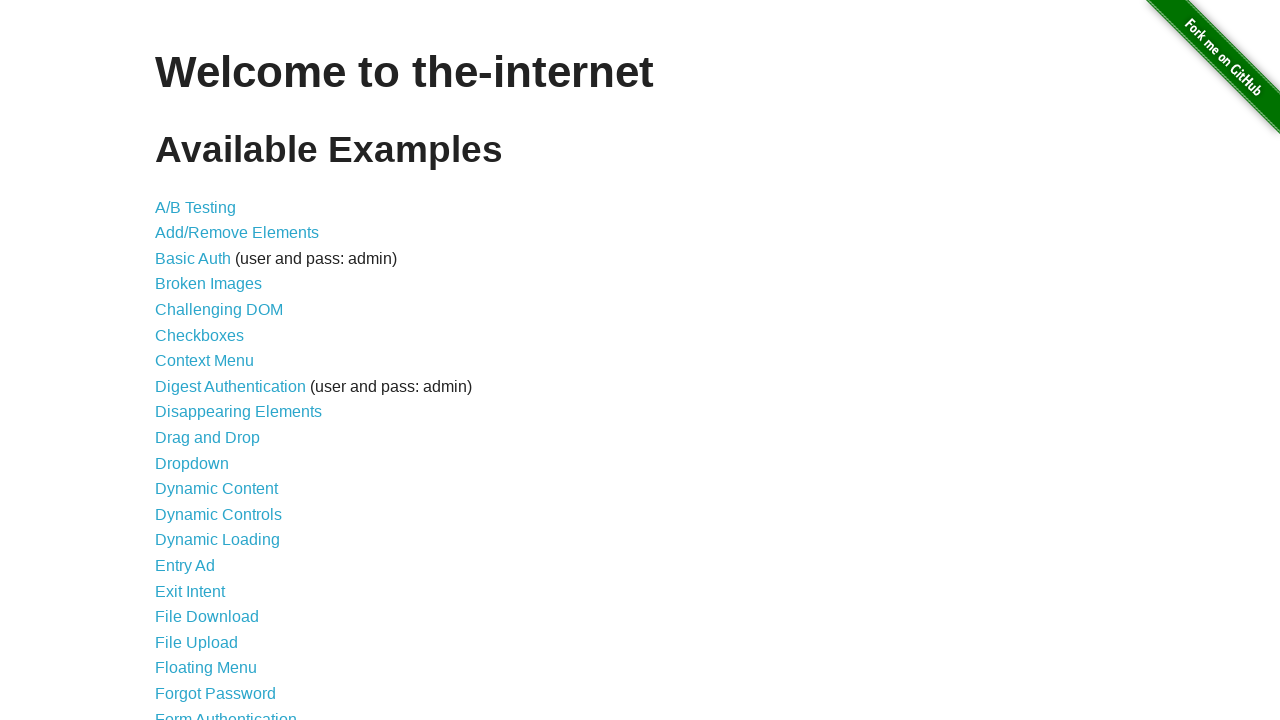

Clicked Disappearing Elements link at (238, 412) on xpath=//a[contains(text(),'Disappearing Elements')]
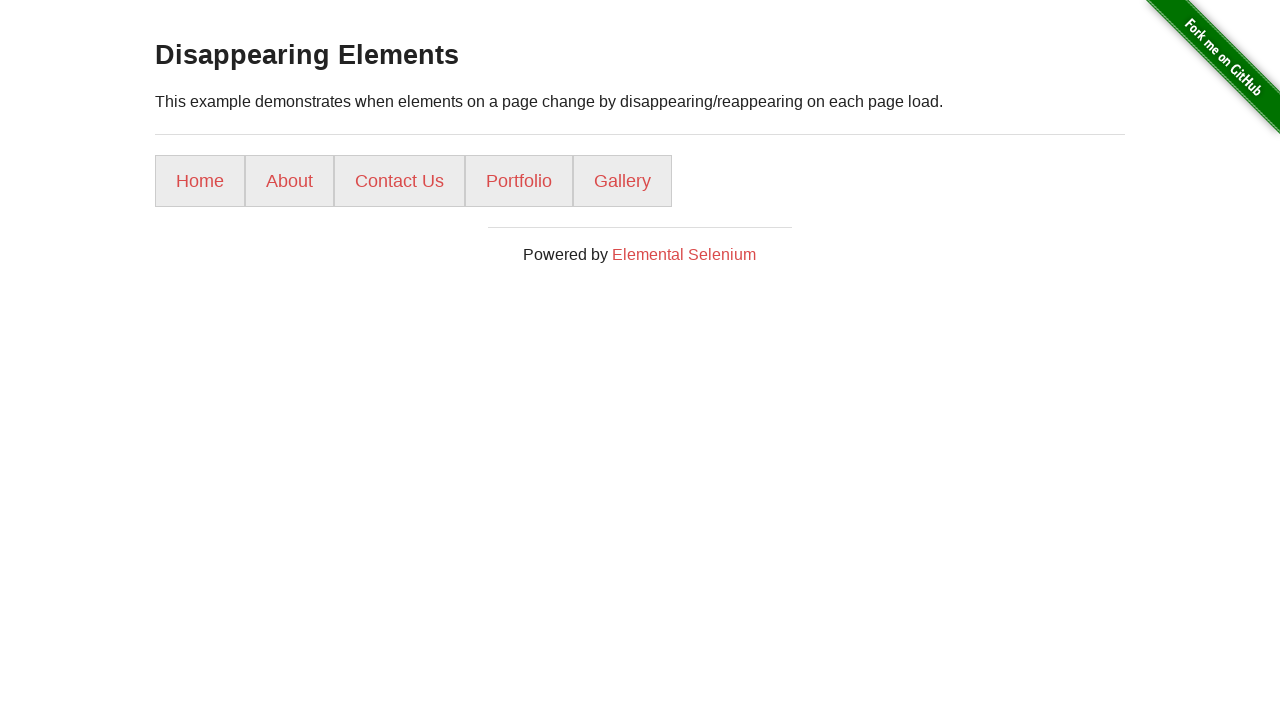

Disappearing Elements page loaded (domcontentloaded)
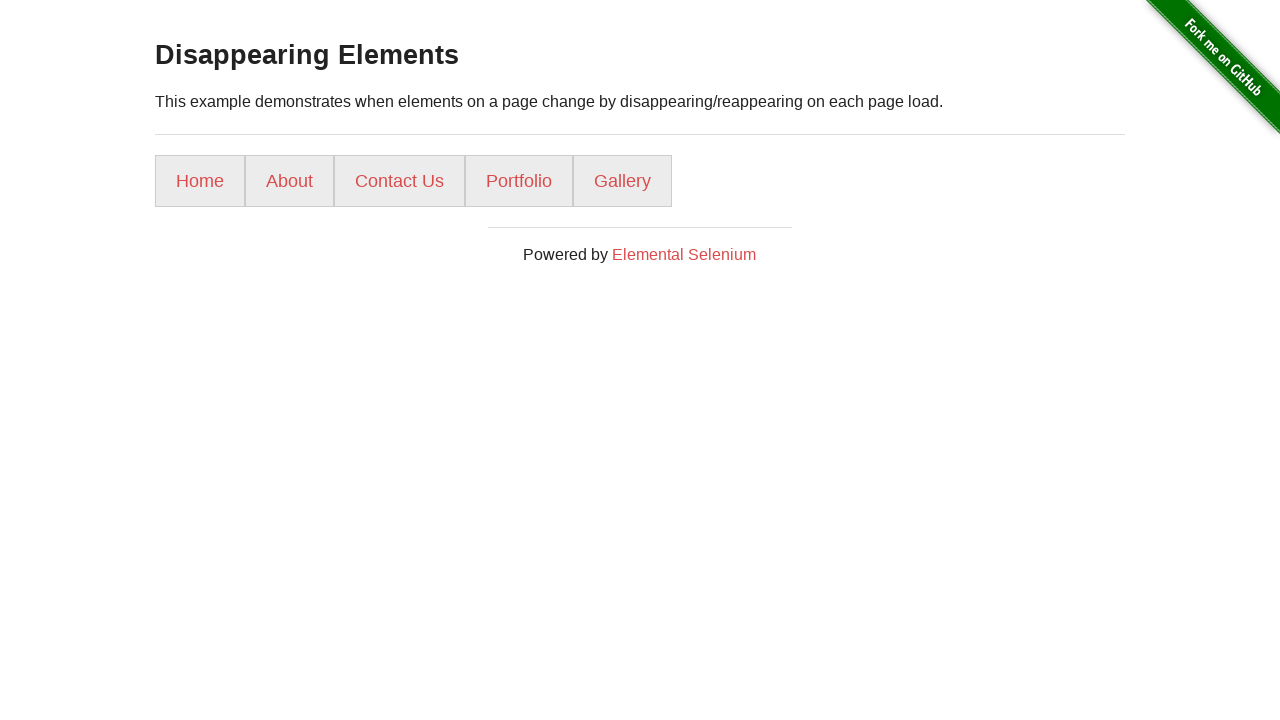

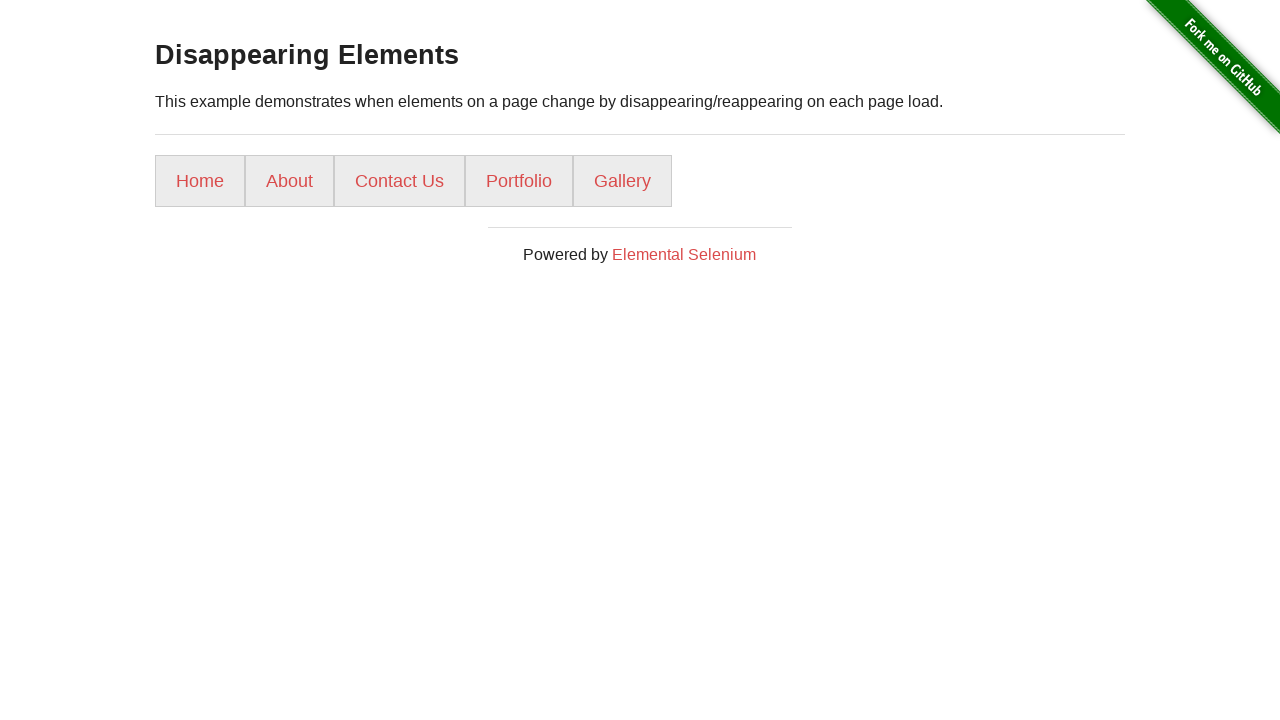